Navigates to a BH Cosmetics product page and clicks the Add to Cart button to test e-commerce cart functionality

Starting URL: https://www.bhcosmetics.com/products/zodiac-love-signs

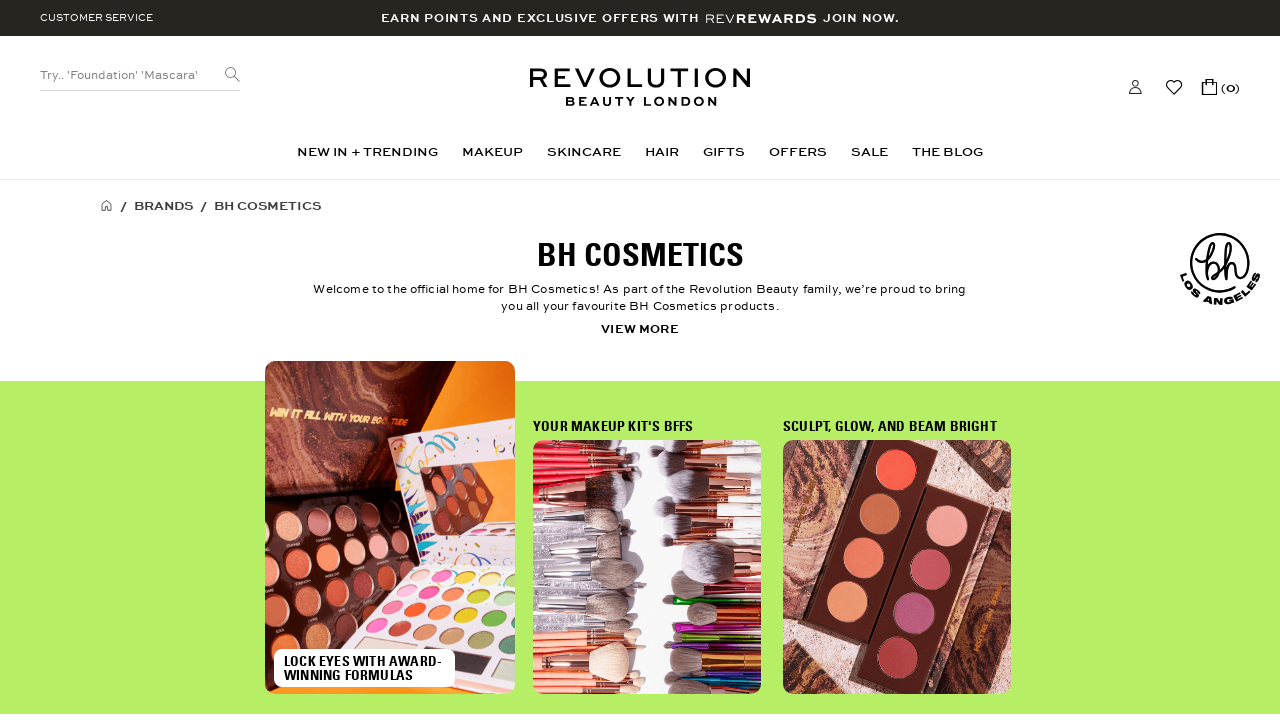

Waited for page to load with networkidle state
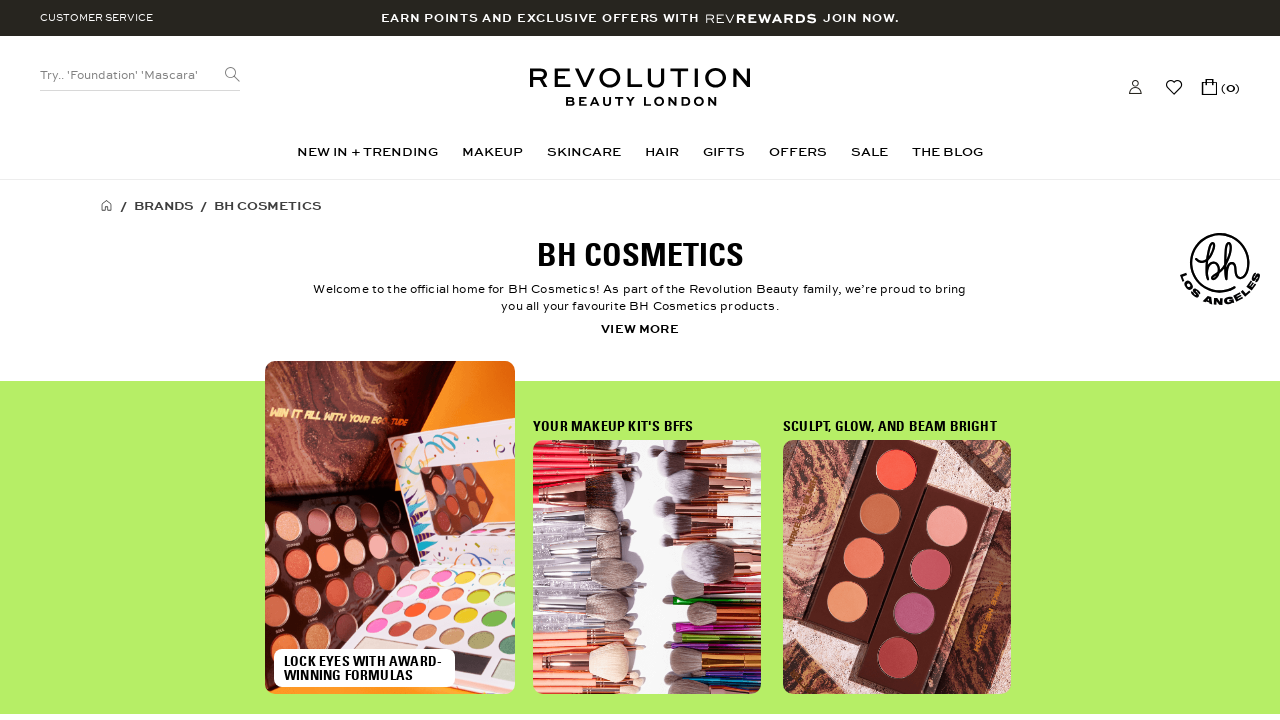

Clicked the Add to Cart button on BH Cosmetics product page at (502, 361) on button:has-text('Add to Cart'), button:has-text('Add to Bag'), button[name='add'
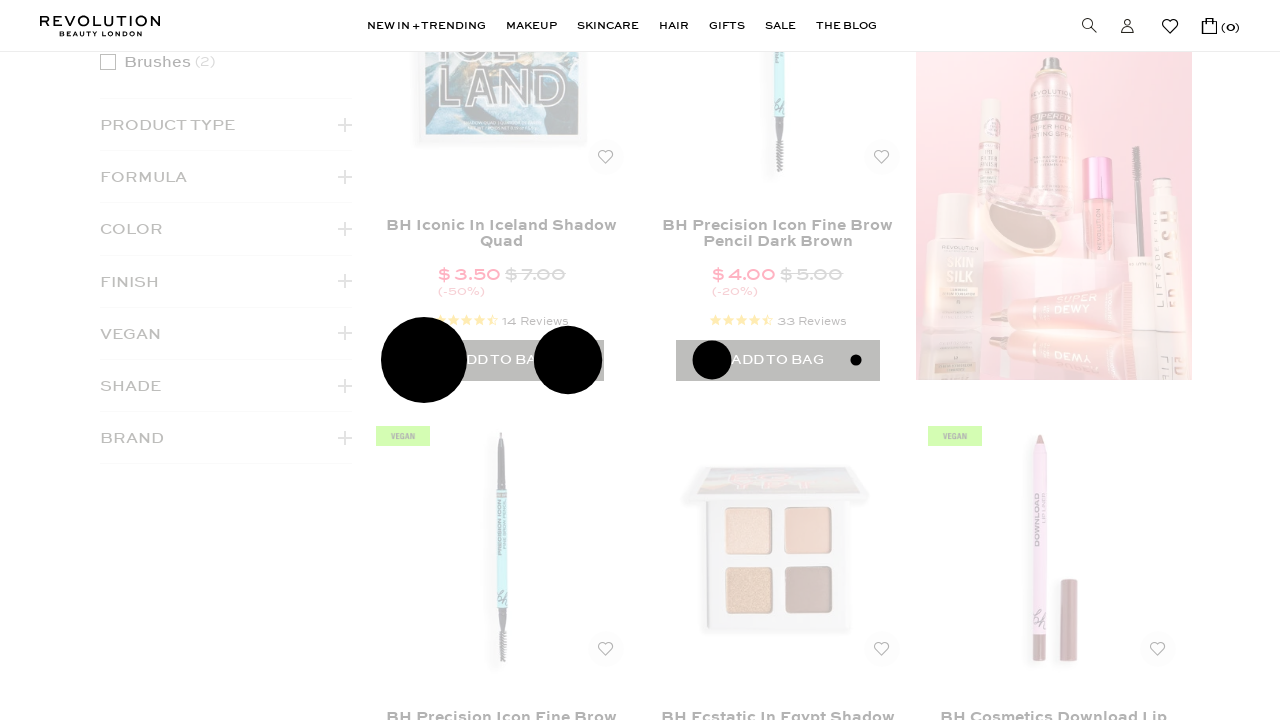

Waited for cart to update after adding item
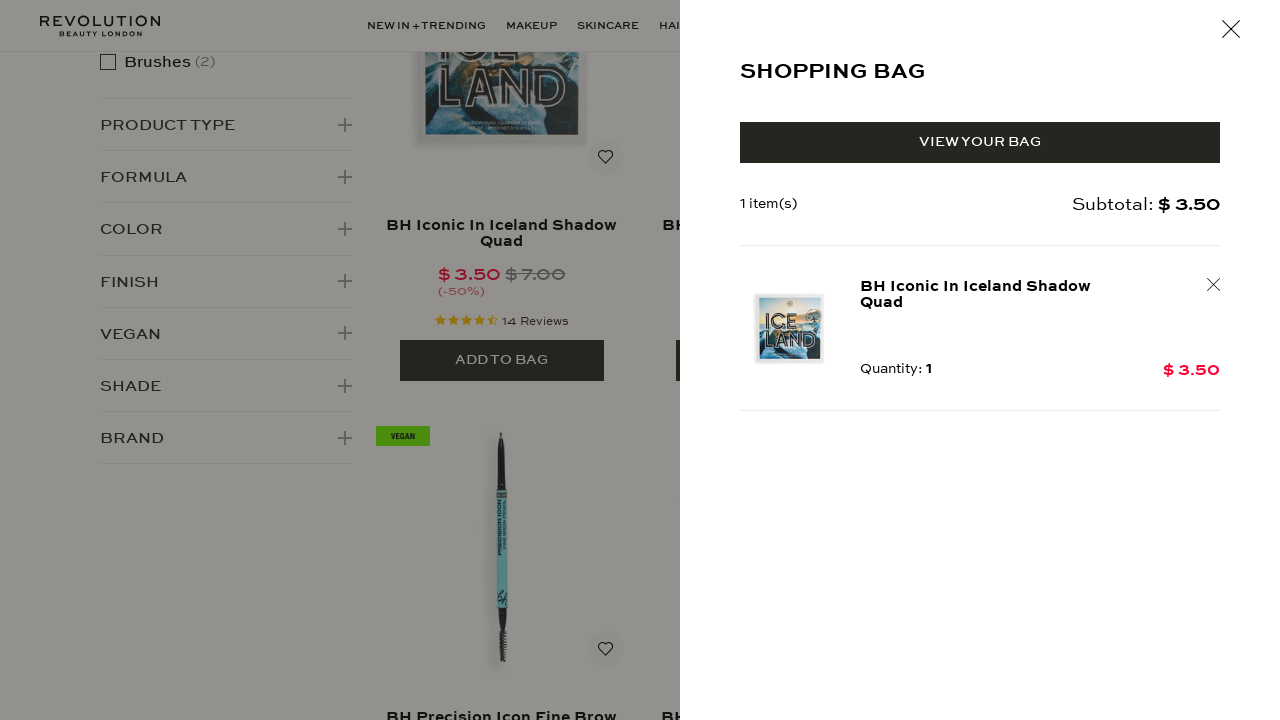

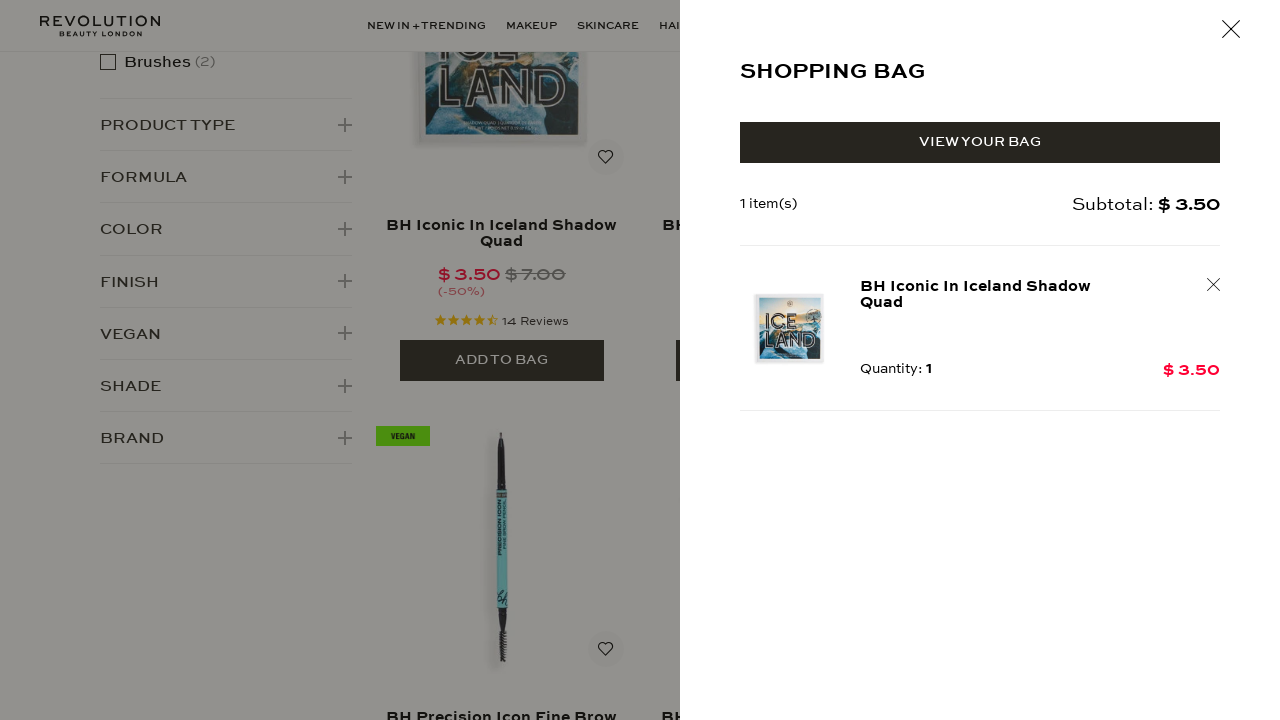